Navigates to the Selenium website and triggers a print popup using keyboard shortcut (Ctrl+P), then dismisses it using keyboard navigation.

Starting URL: https://www.selenium.dev/

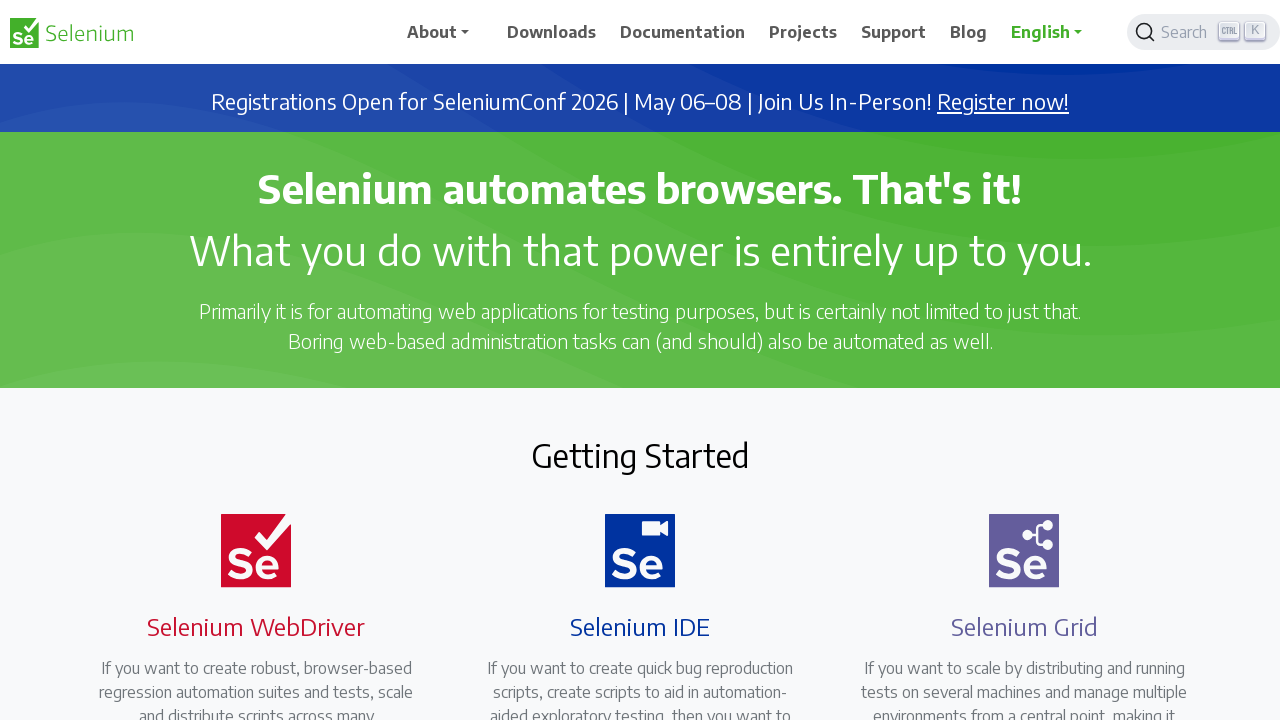

Waited for page to fully load with domcontentloaded state
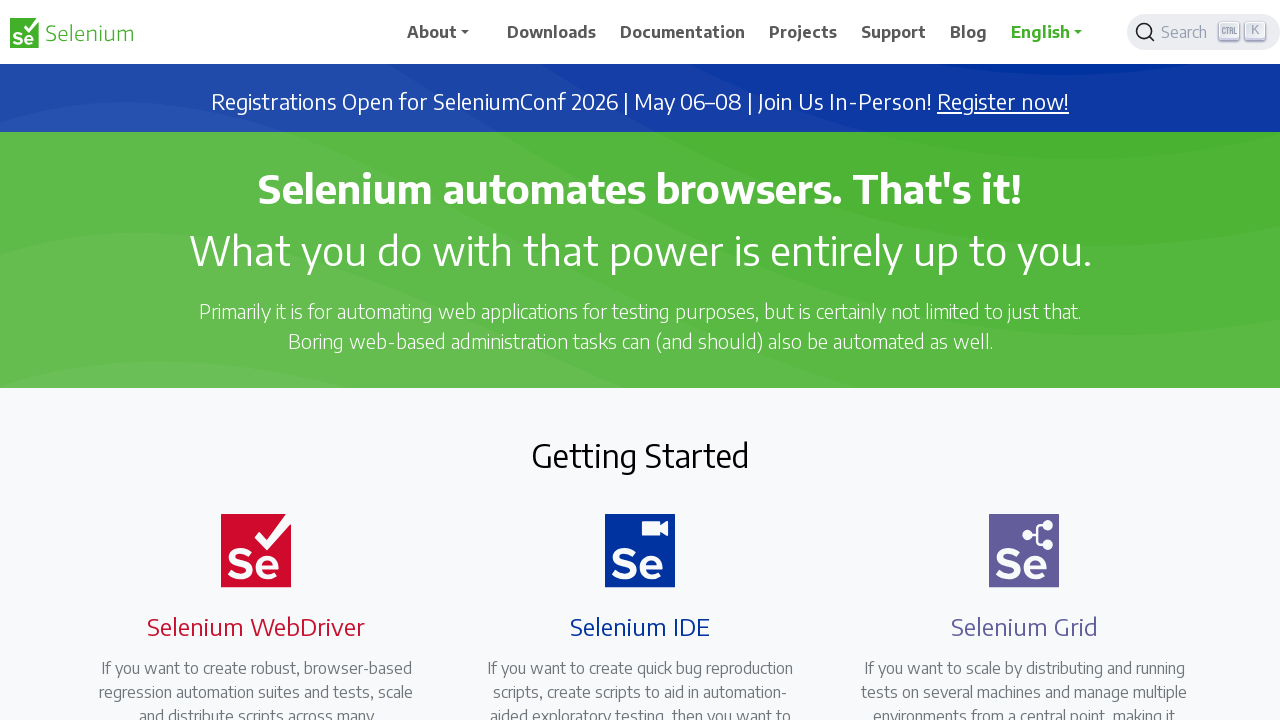

Triggered print popup using Ctrl+P keyboard shortcut
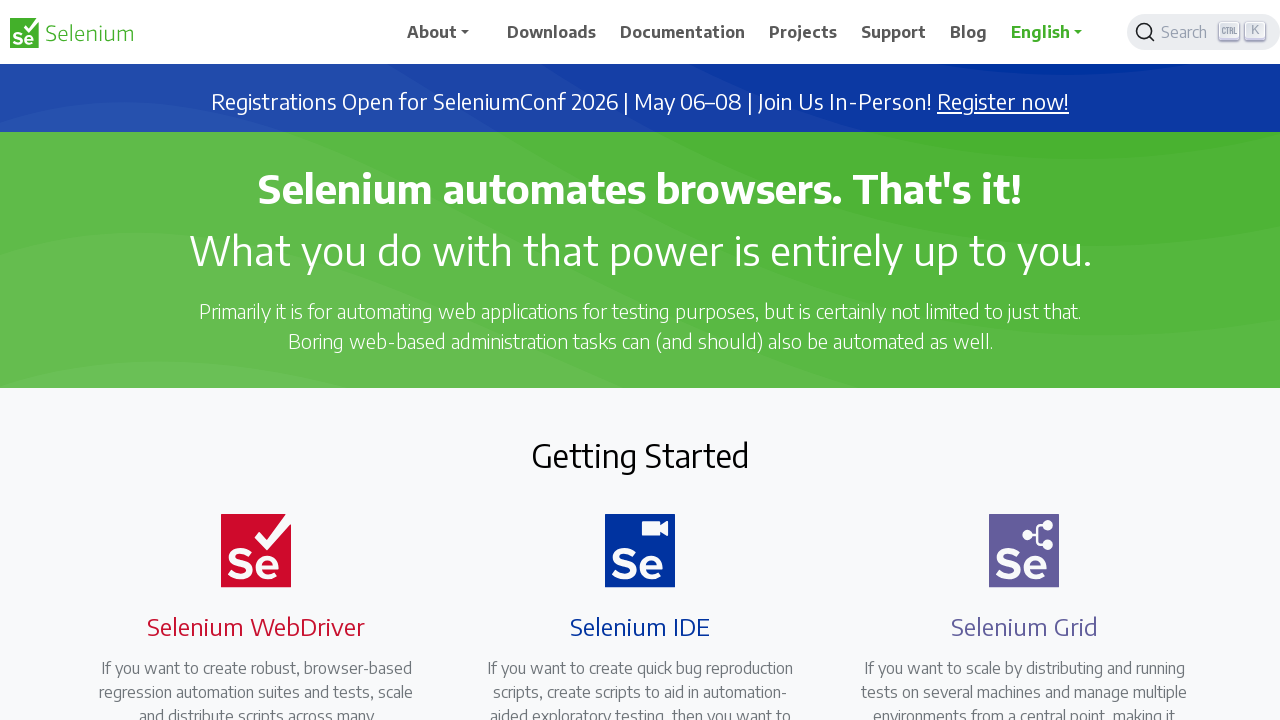

Waited 2000ms for print dialog to appear
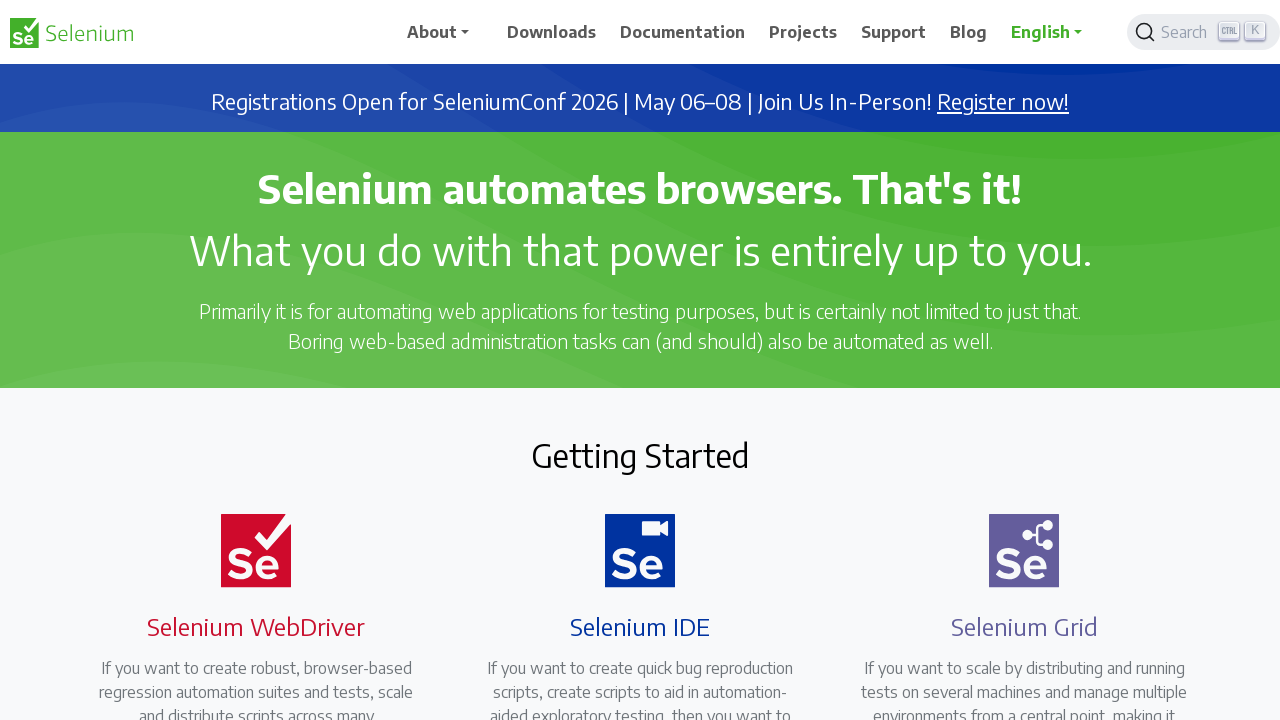

Pressed Tab to shift focus in the print dialog
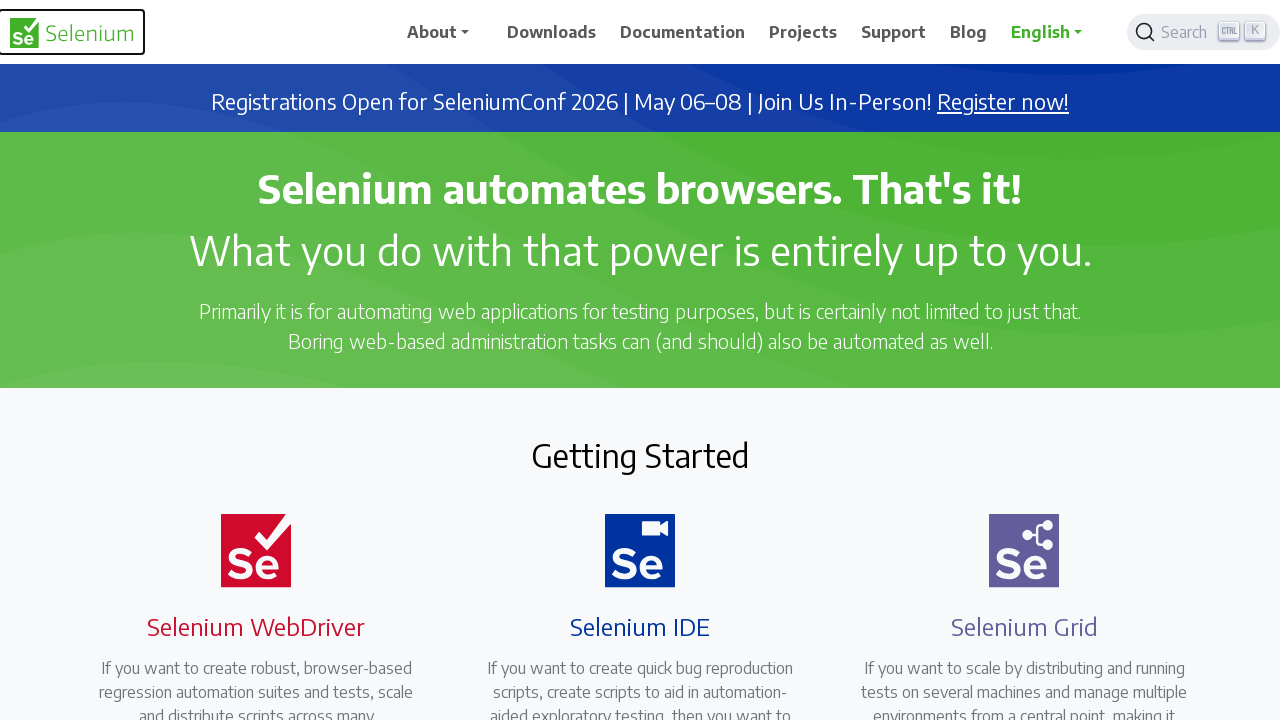

Pressed Enter to dismiss the print dialog
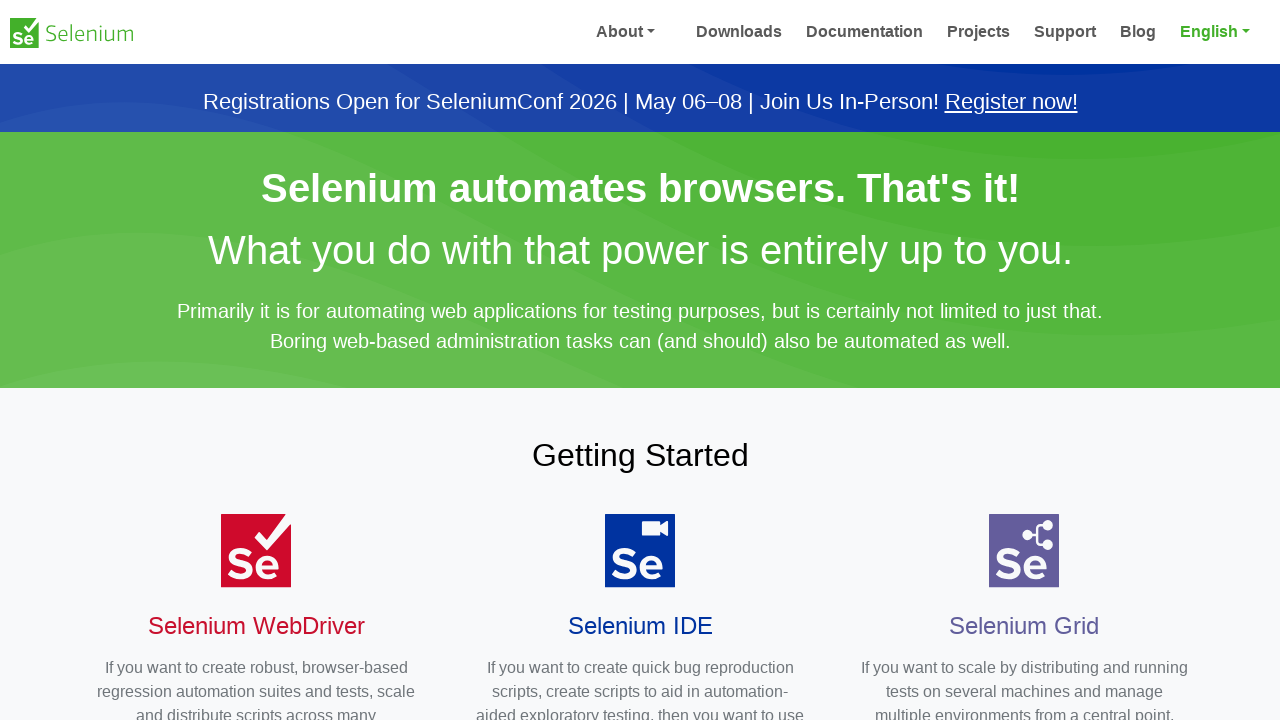

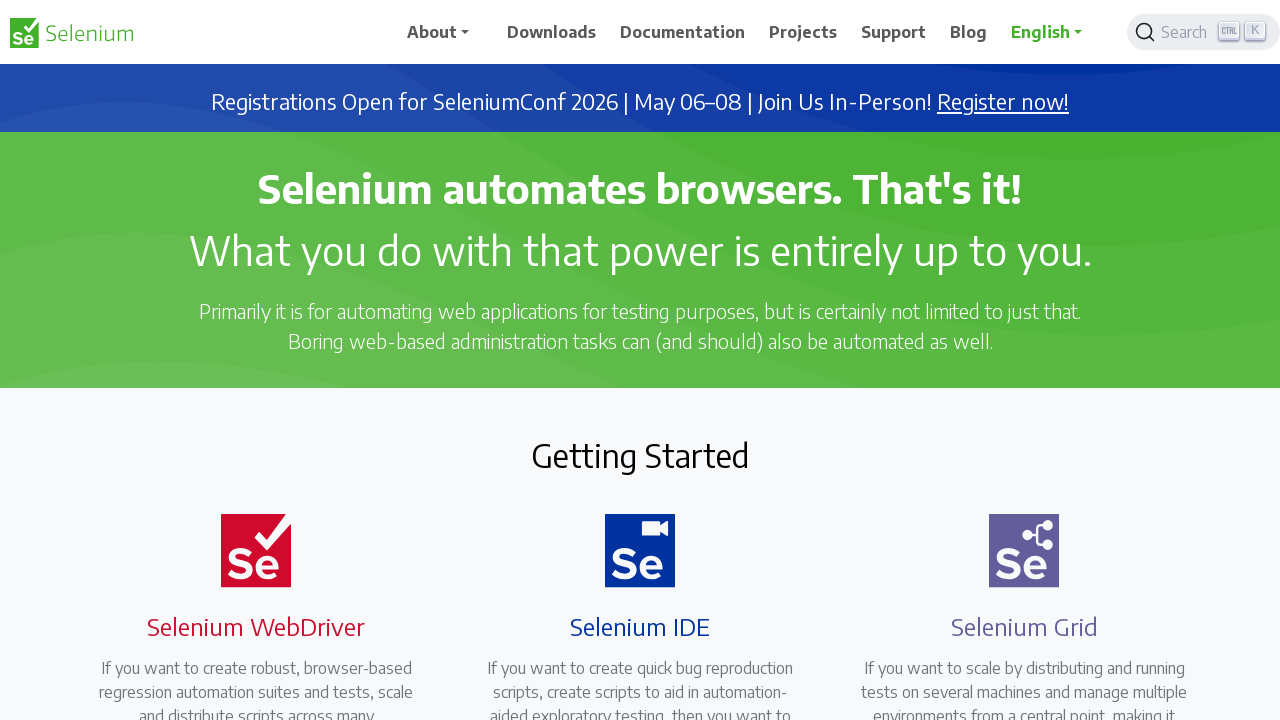